Tests navigation to JQuery UI Menus page by clicking the link and navigating back

Starting URL: https://the-internet.herokuapp.com

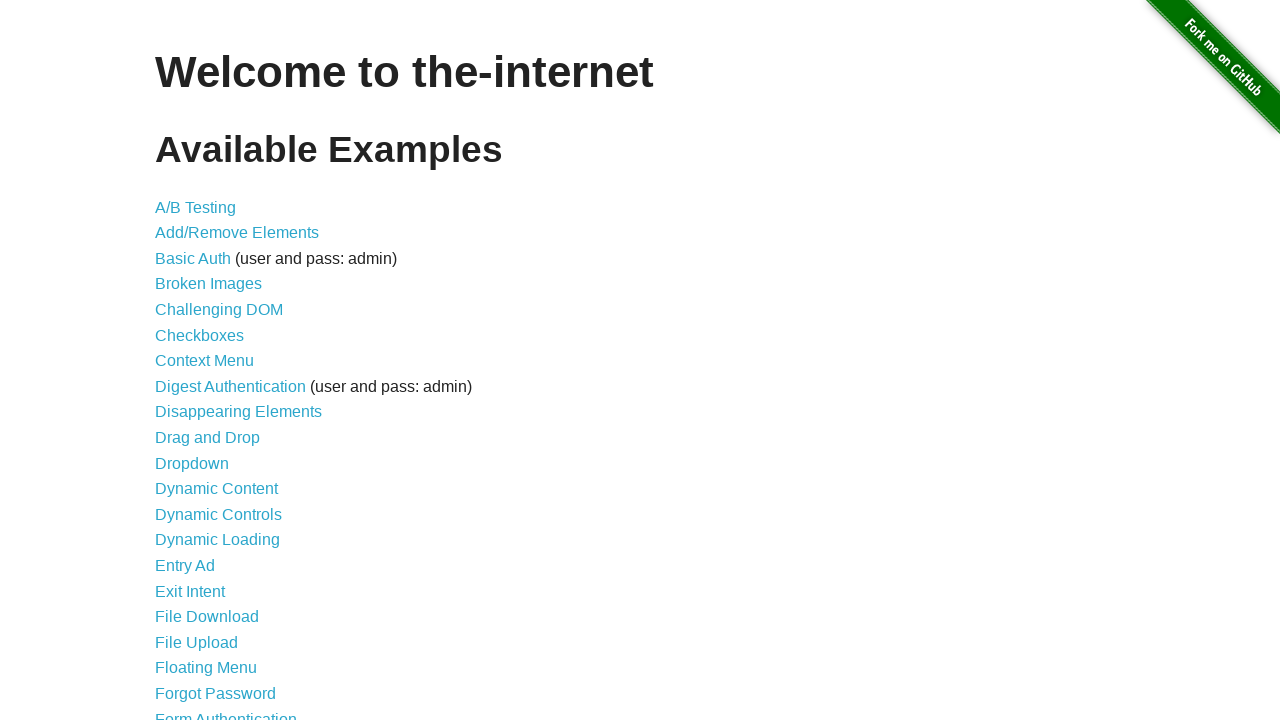

Clicked JQuery UI Menus link at (216, 360) on xpath=//*[@id="content"]/ul/li[28]/a
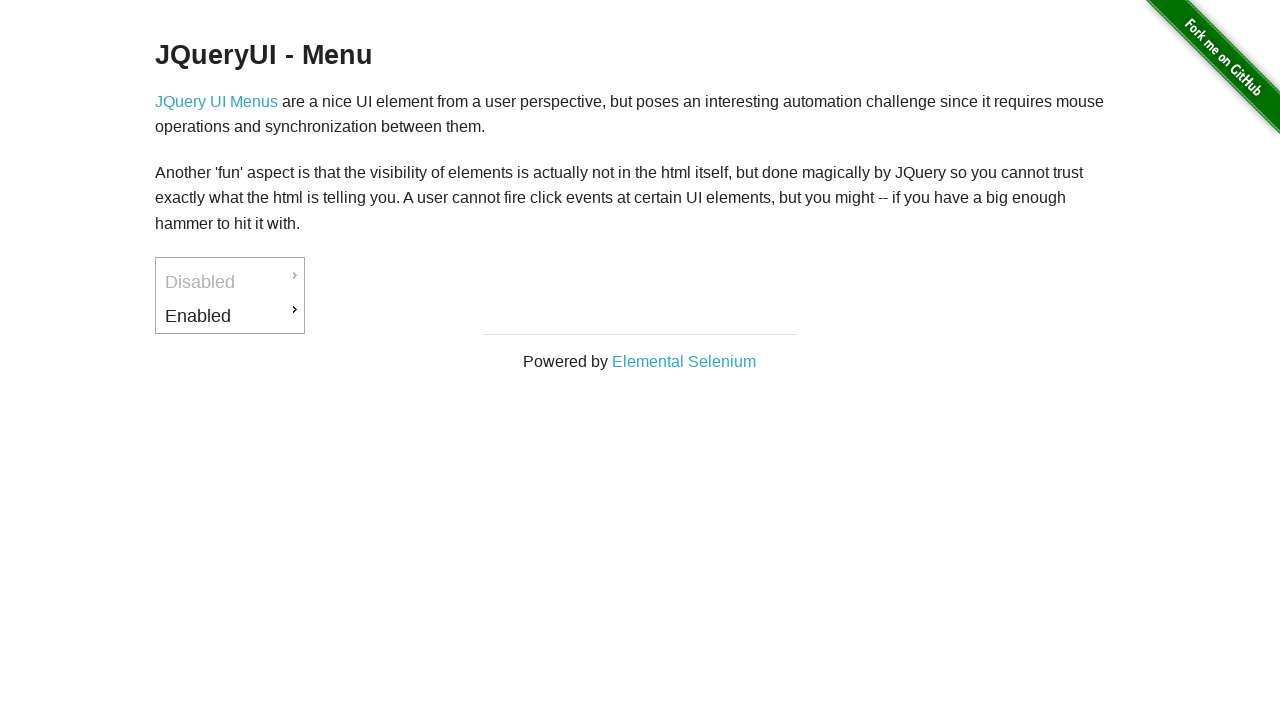

Navigated back to main page
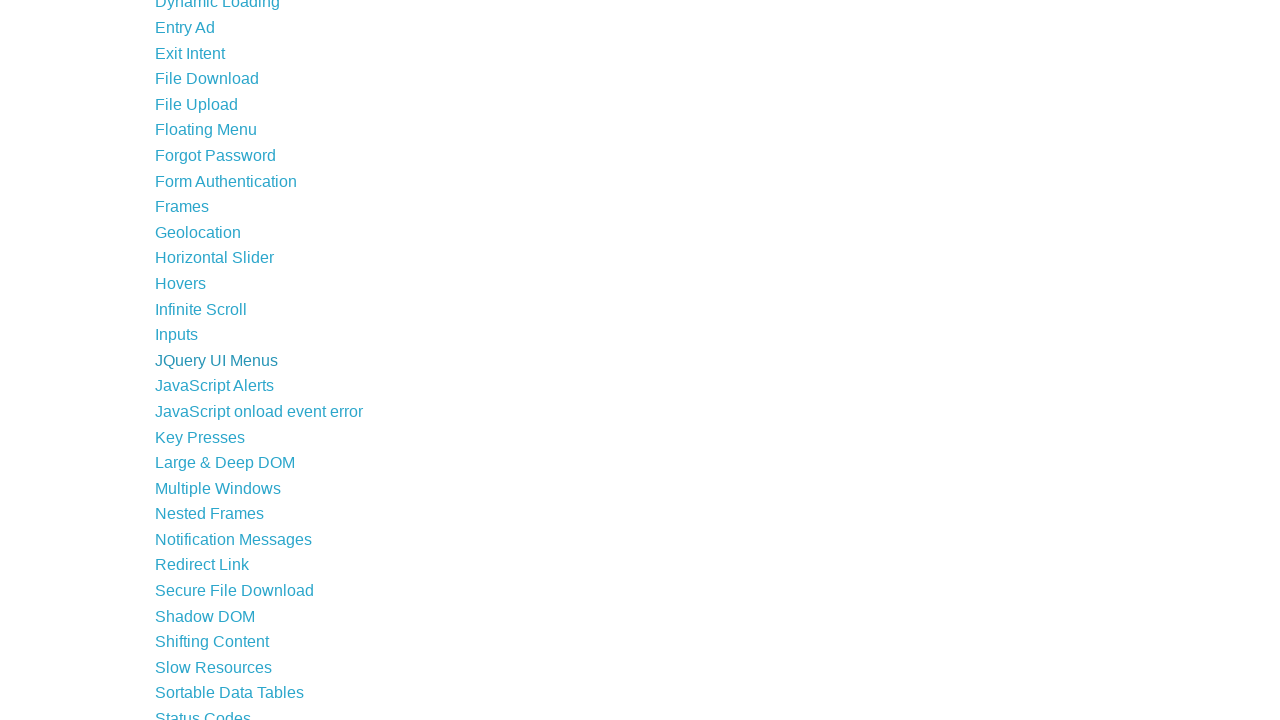

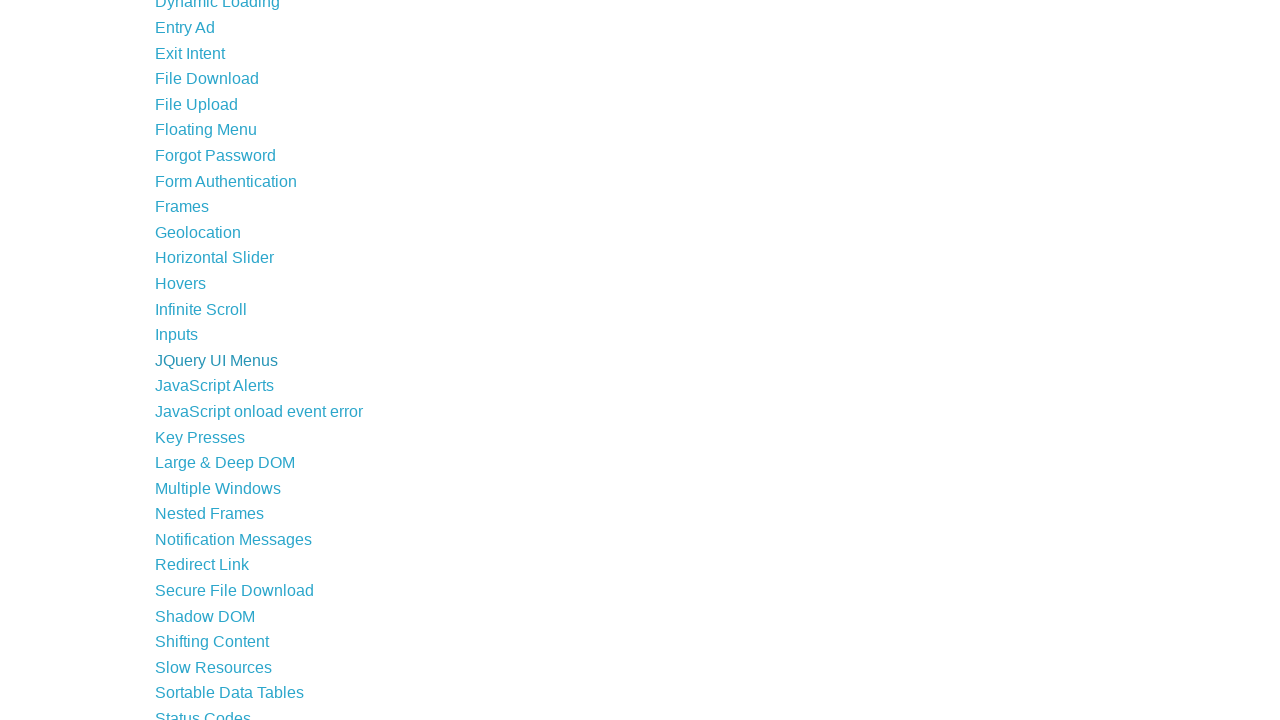